Tests navigation to Browse Languages section and verifies 10 languages starting with numbers

Starting URL: http://www.99-bottles-of-beer.net/

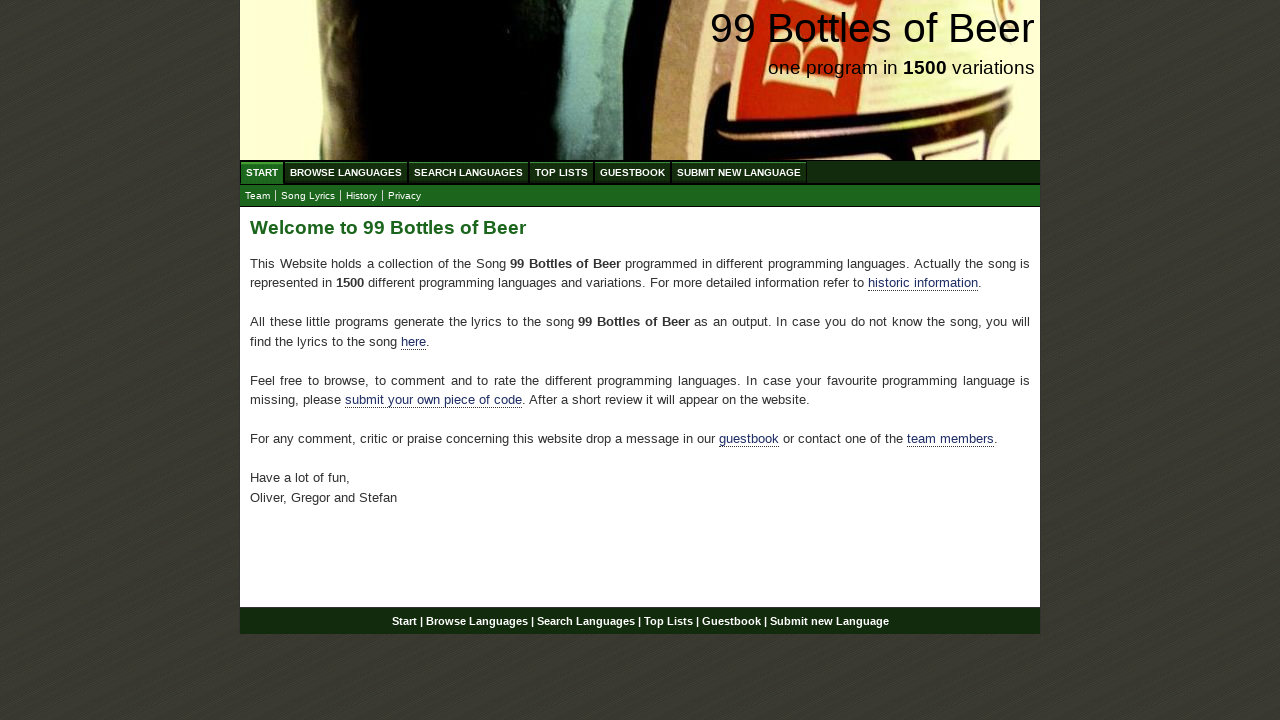

Clicked Browse Languages link at (346, 172) on xpath=//ul[@id='menu']/li/a[@href='/abc.html']
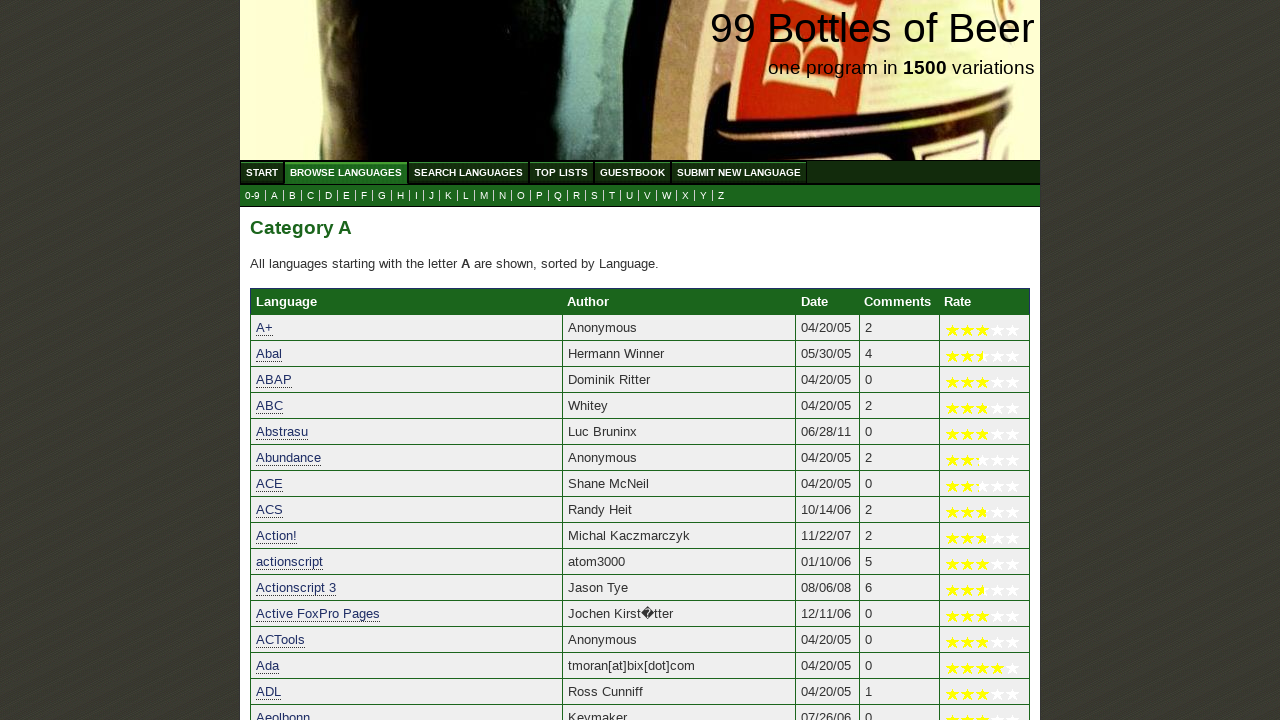

Clicked on 0-9 languages link at (252, 196) on xpath=//a[@href='0.html']
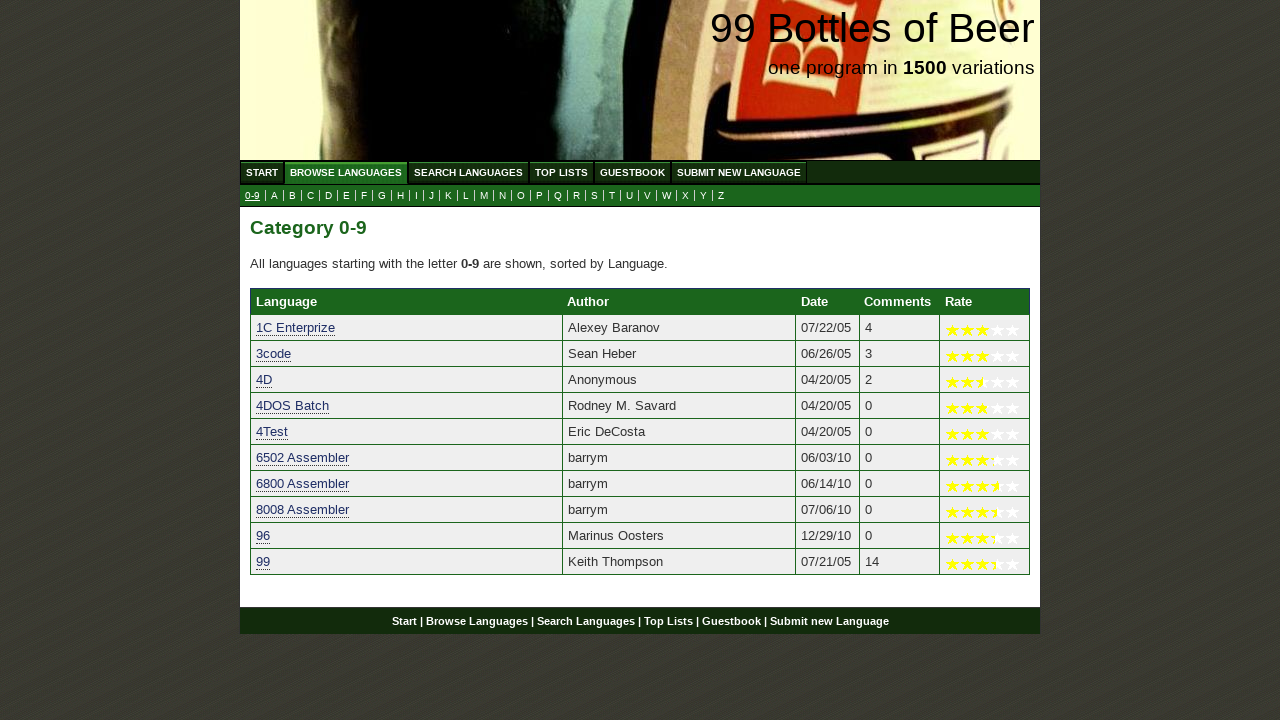

Verified languages starting with numbers are listed in table
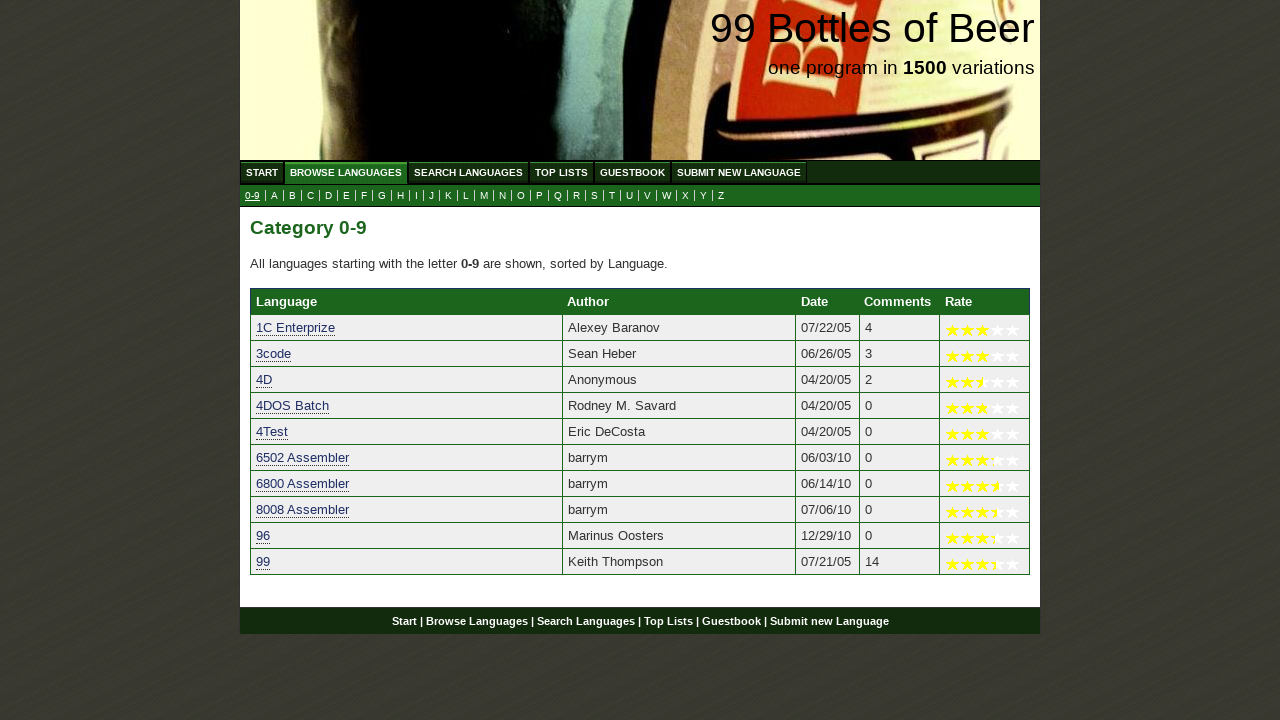

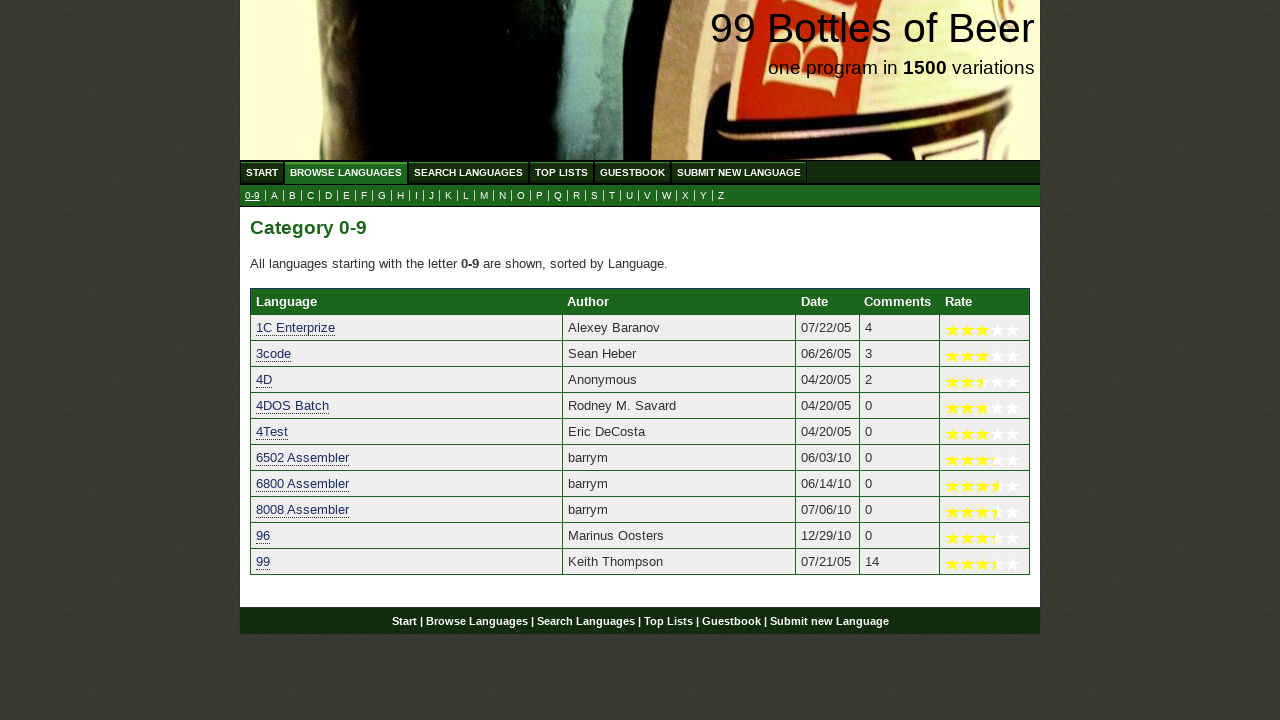